Tests login form validation by submitting empty username and password fields and verifying the error message

Starting URL: https://www.saucedemo.com/

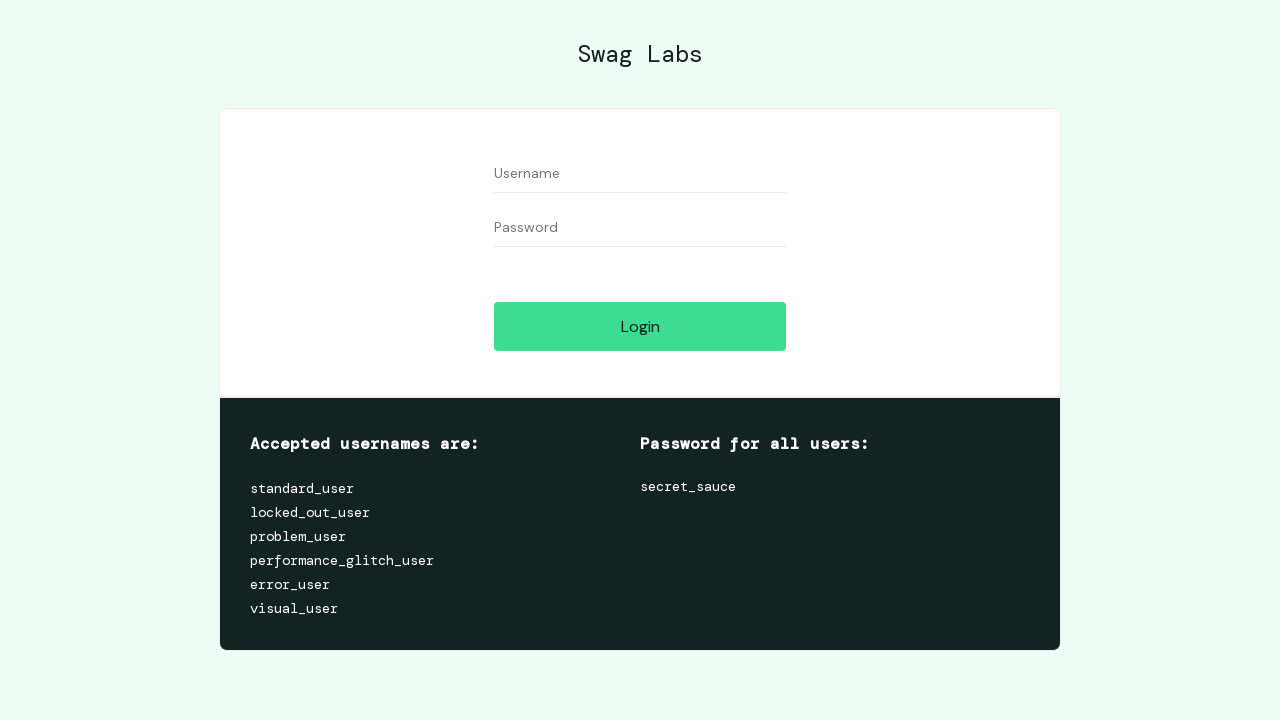

Filled username field with empty value on #user-name
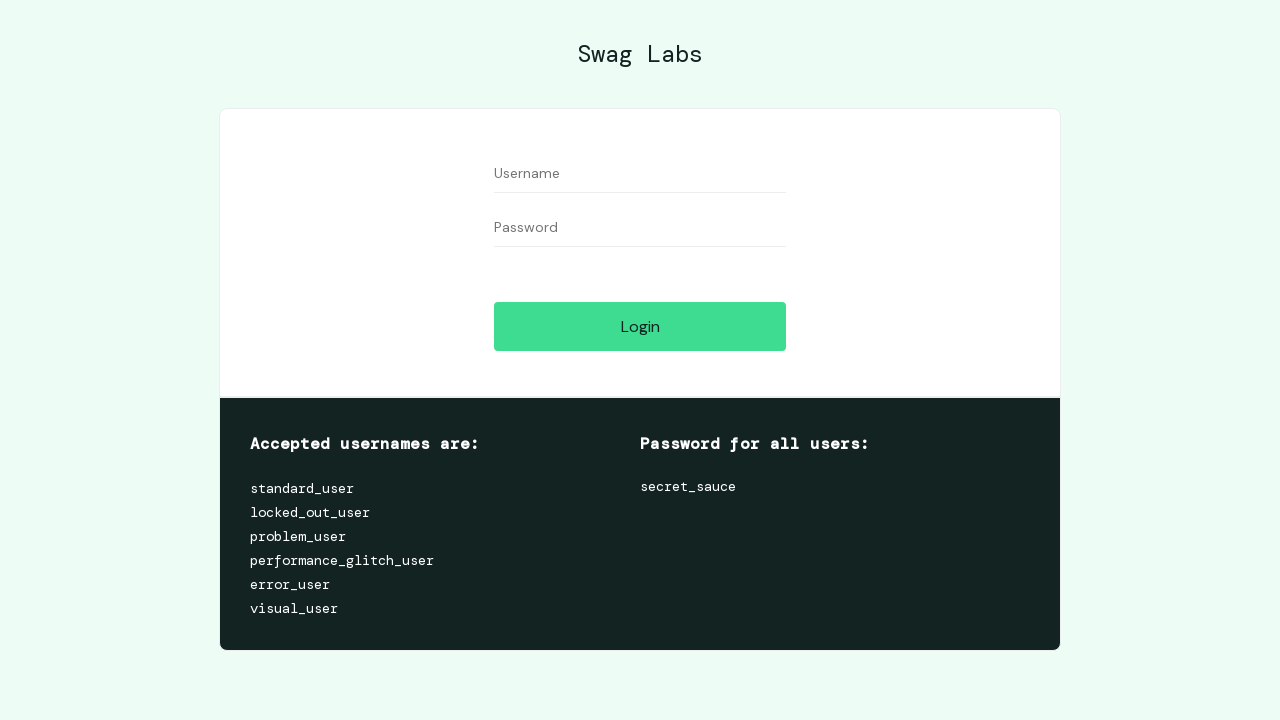

Filled password field with empty value on #password
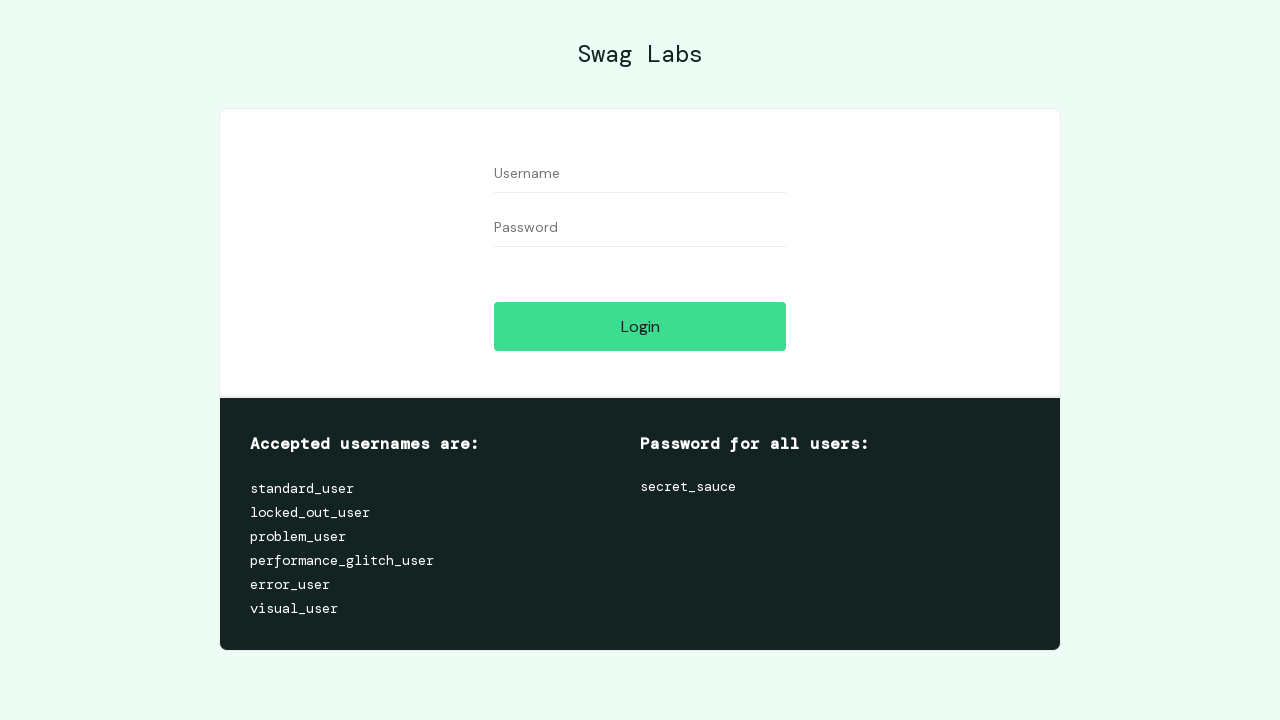

Clicked login button with empty credentials at (640, 326) on #login-button
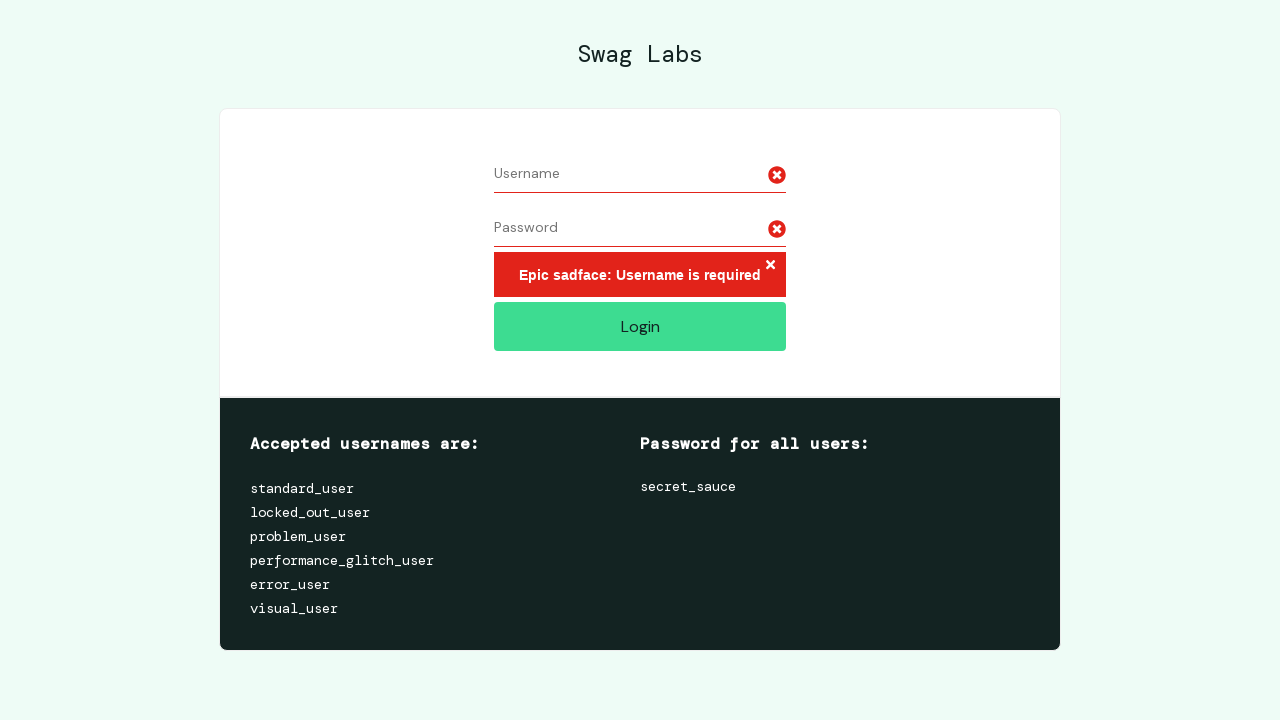

Verified error message 'Epic sadface: Username is required' appeared
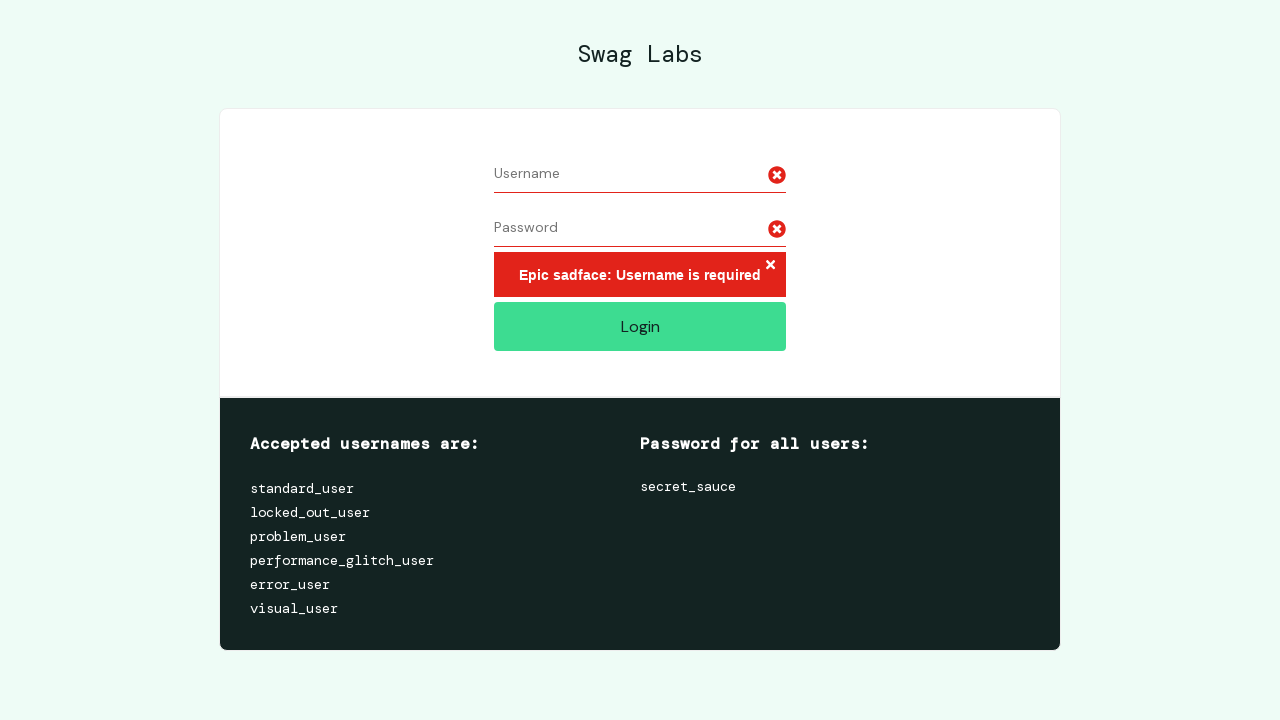

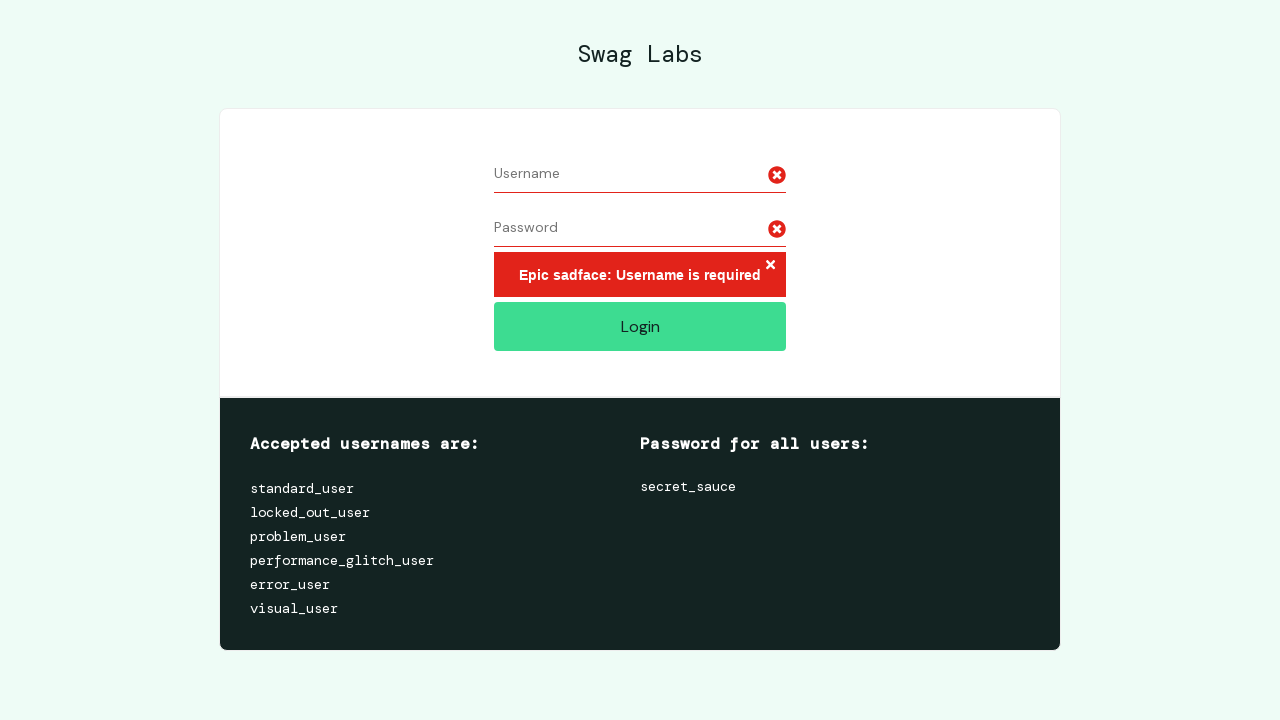